Tests the "New User" button on the login page by clicking it and verifying the registration page header

Starting URL: https://demoqa.com/login

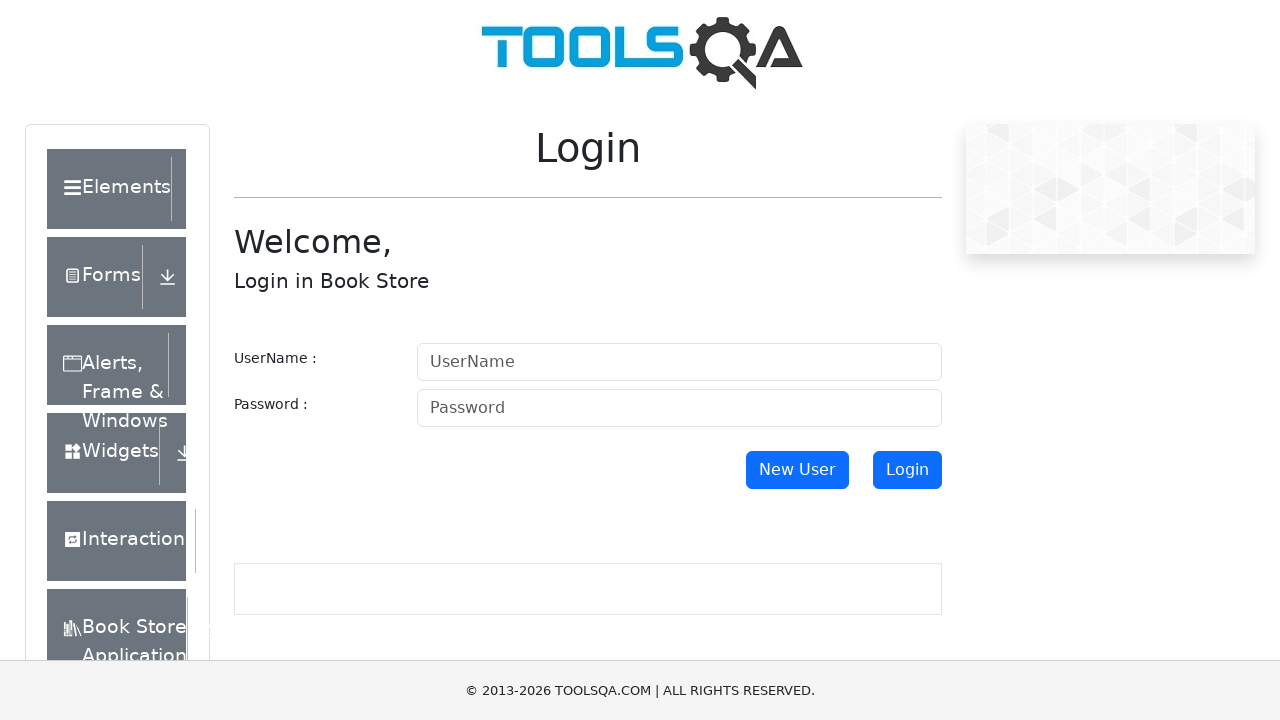

Clicked 'New User' button on login page at (797, 470) on #newUser
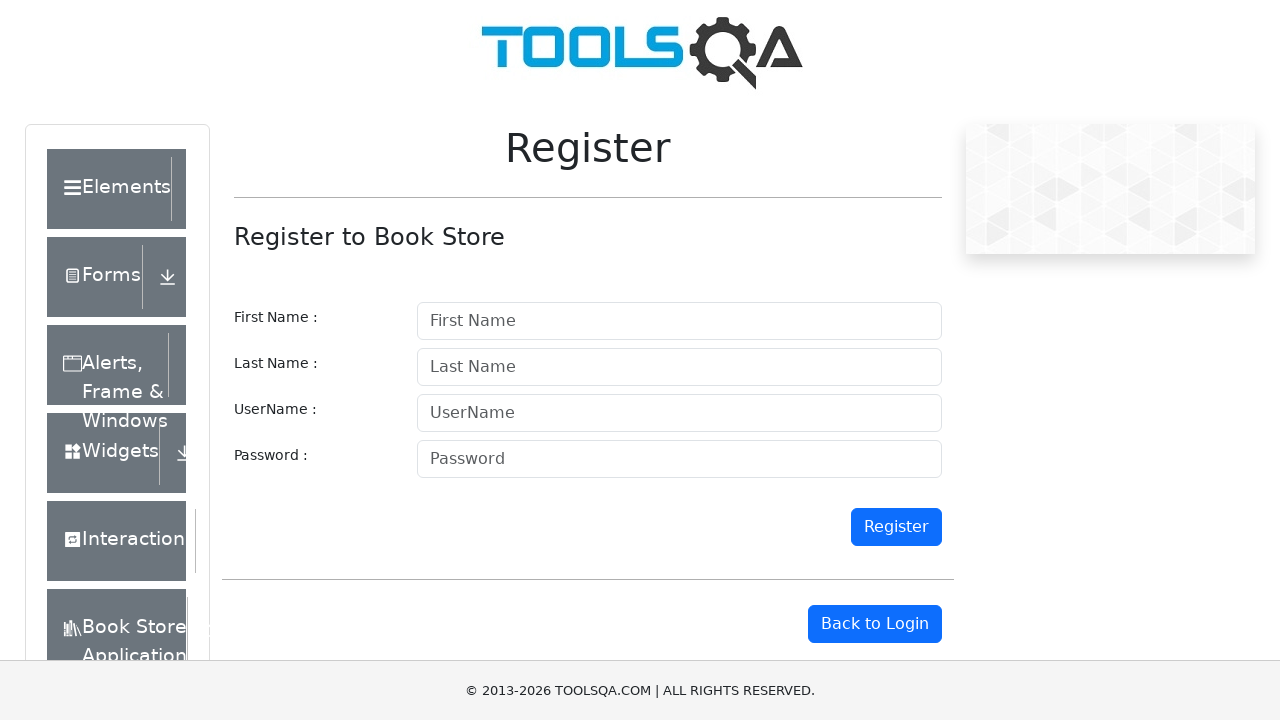

Registration page loaded and header (h4) element appeared
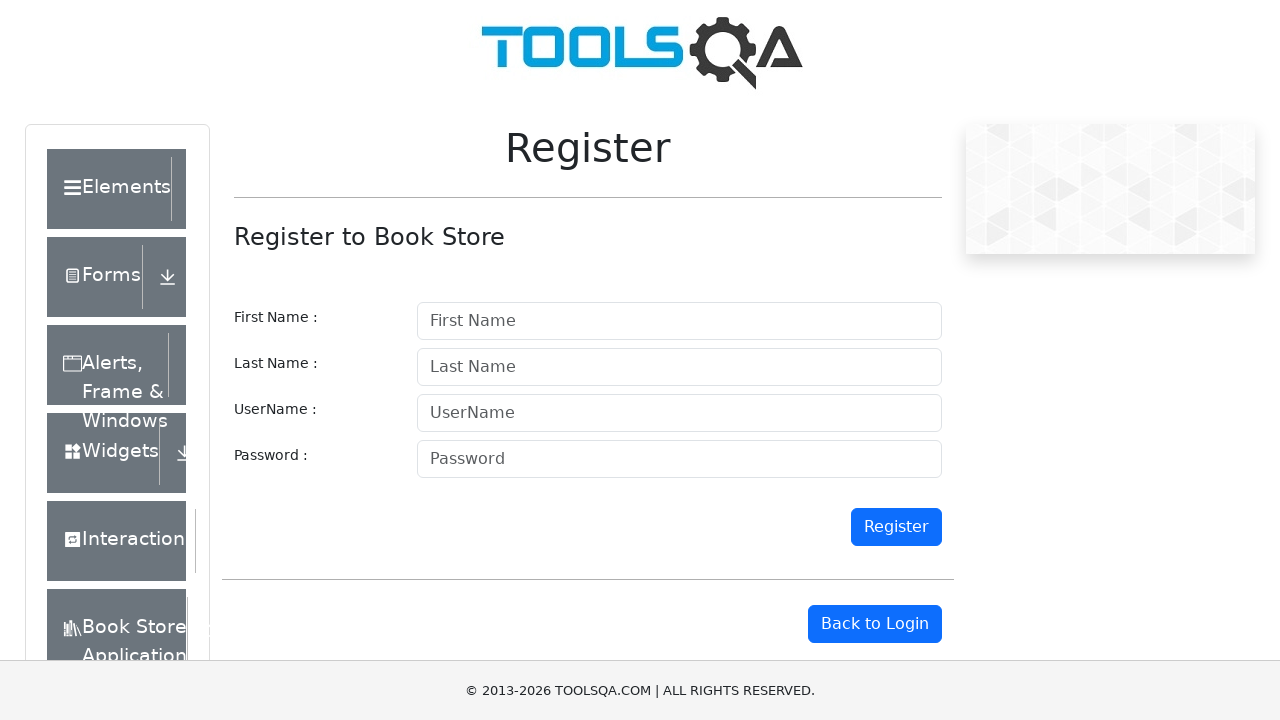

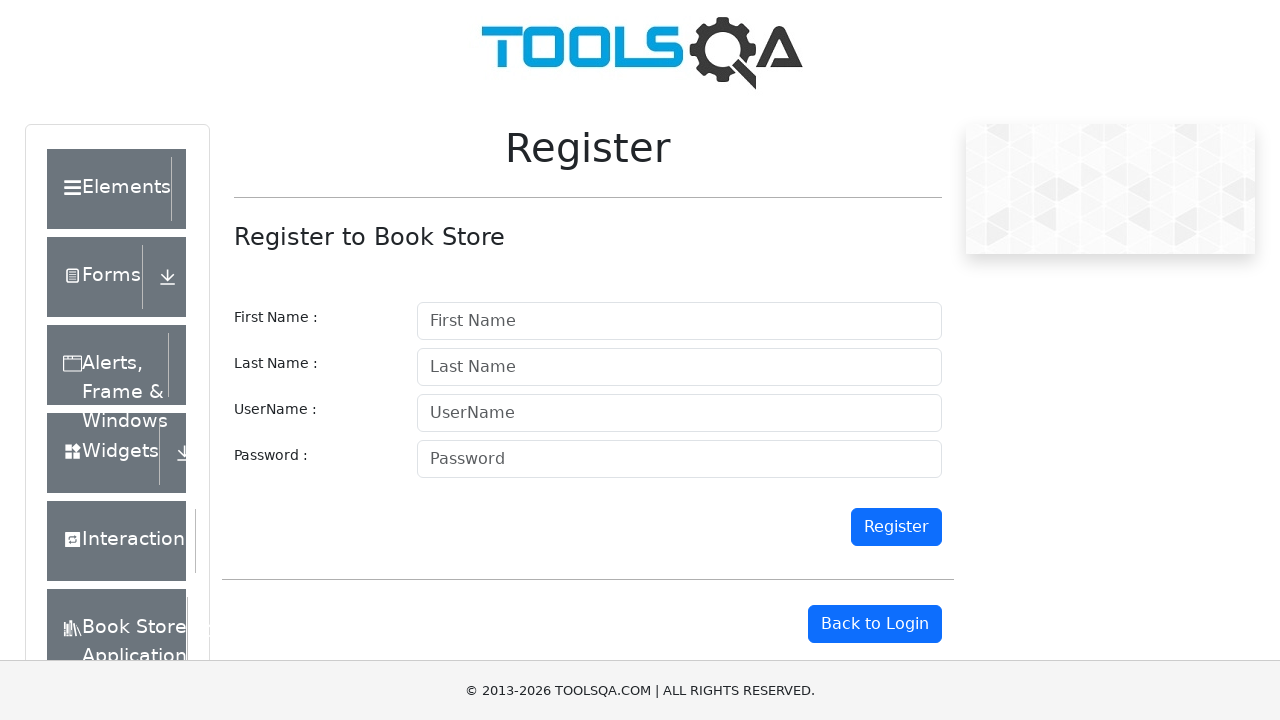